Tests dynamic control functionality by checking if a text input field is enabled/disabled and toggling its state

Starting URL: https://v1.training-support.net/selenium/dynamic-controls

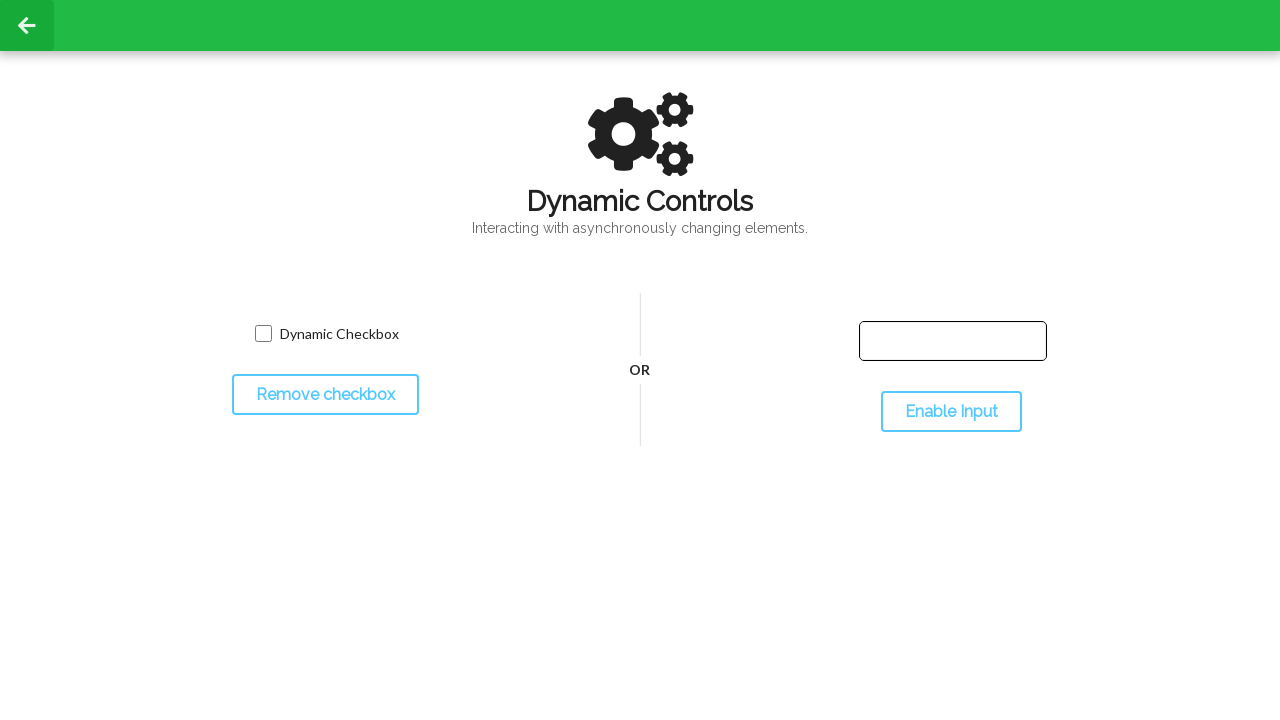

Navigated to dynamic controls test page
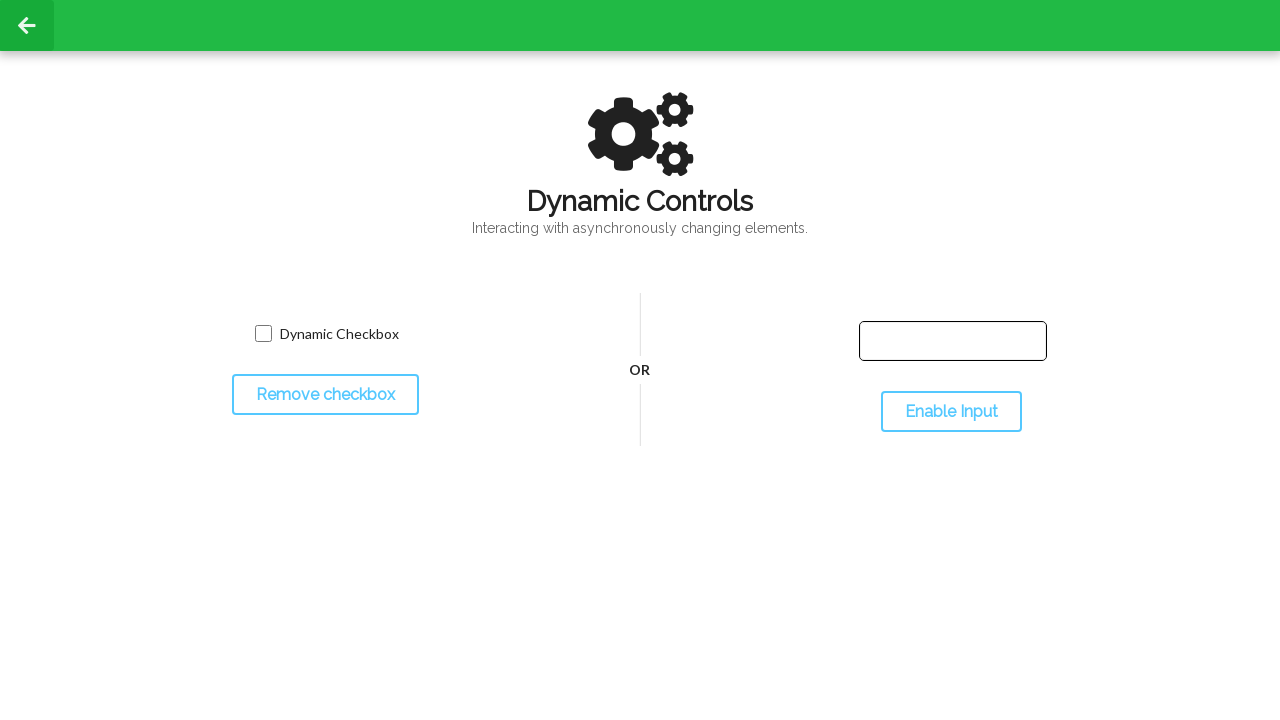

Located input text field element
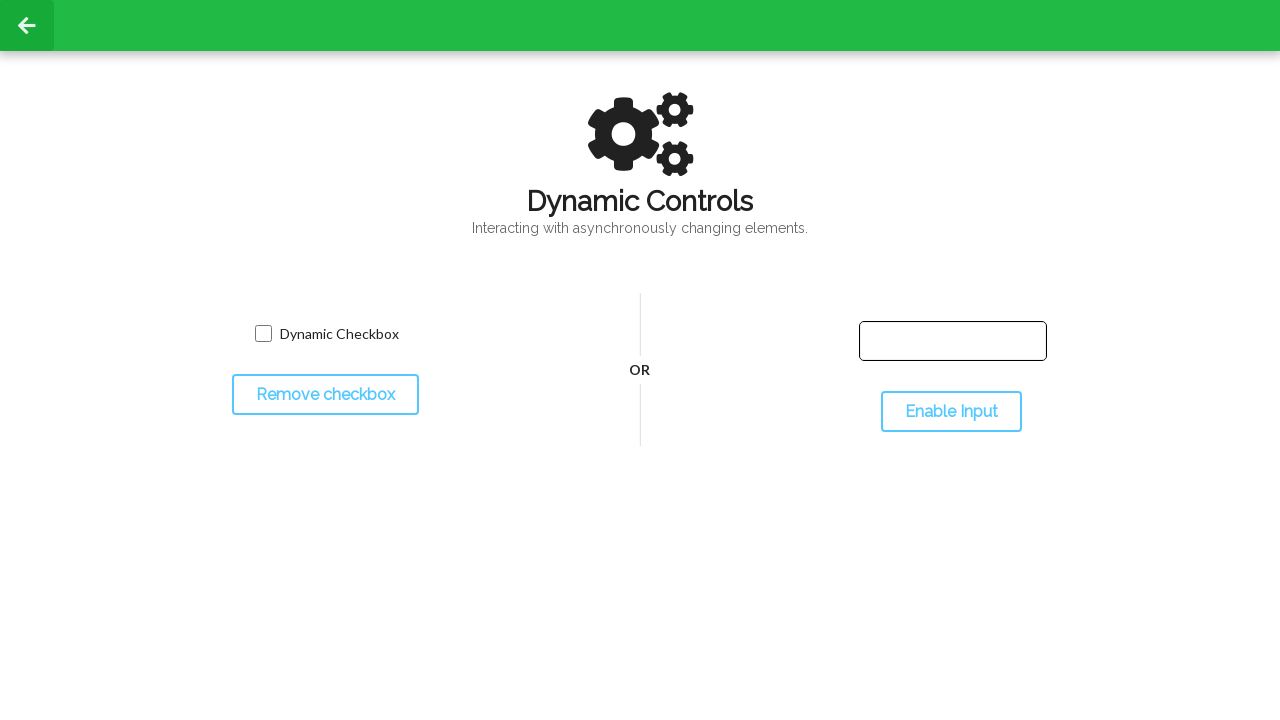

Checked initial state - Input enabled: False
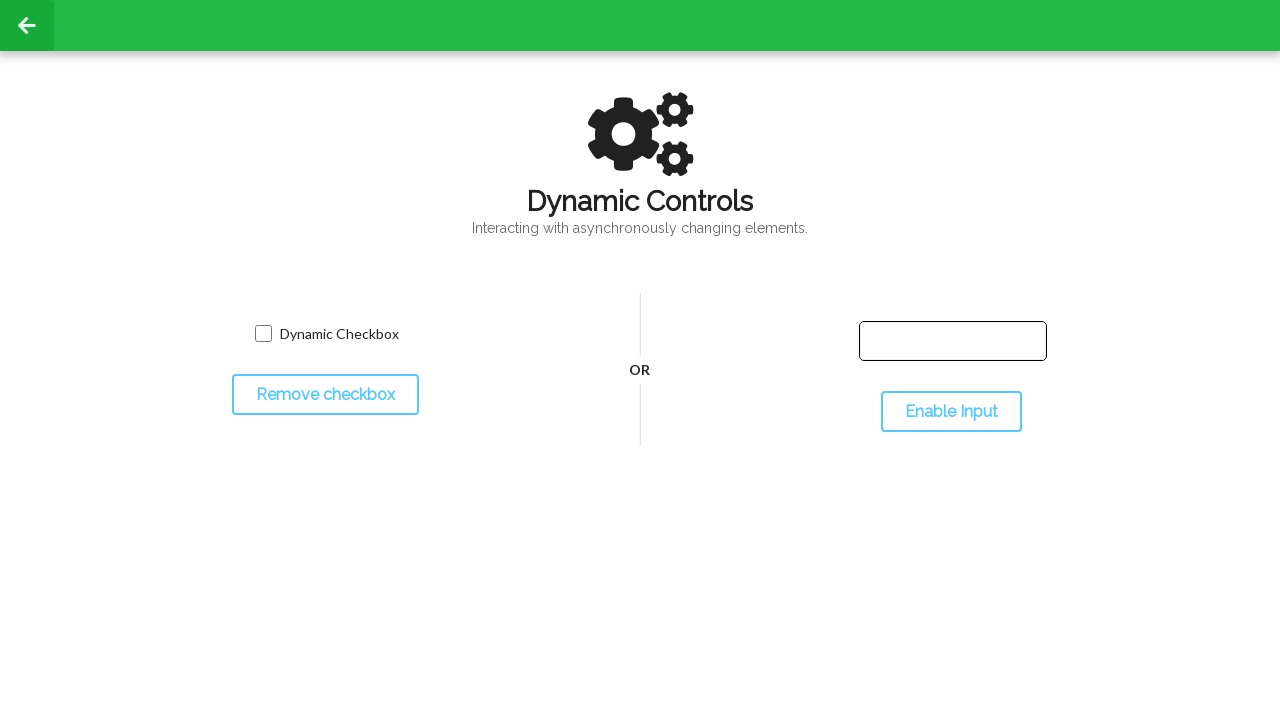

Clicked toggle button to change input state at (951, 412) on #toggleInput
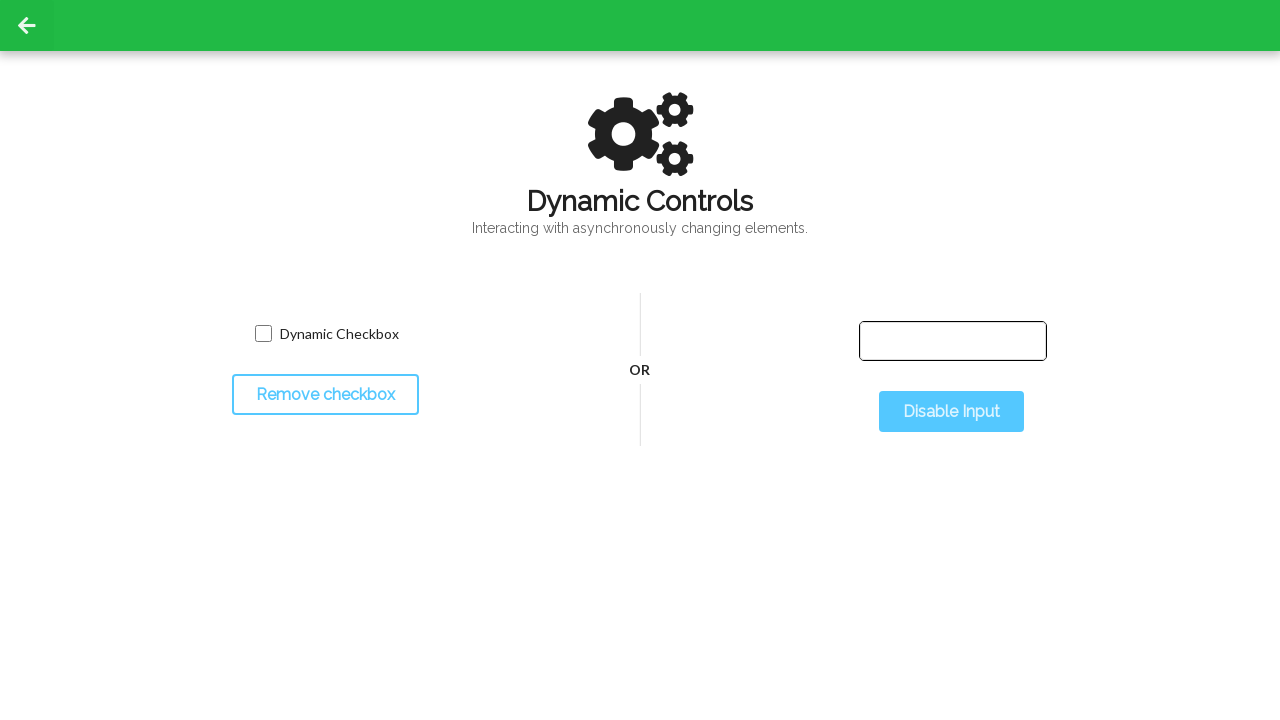

Checked final state after toggle - Input enabled: True
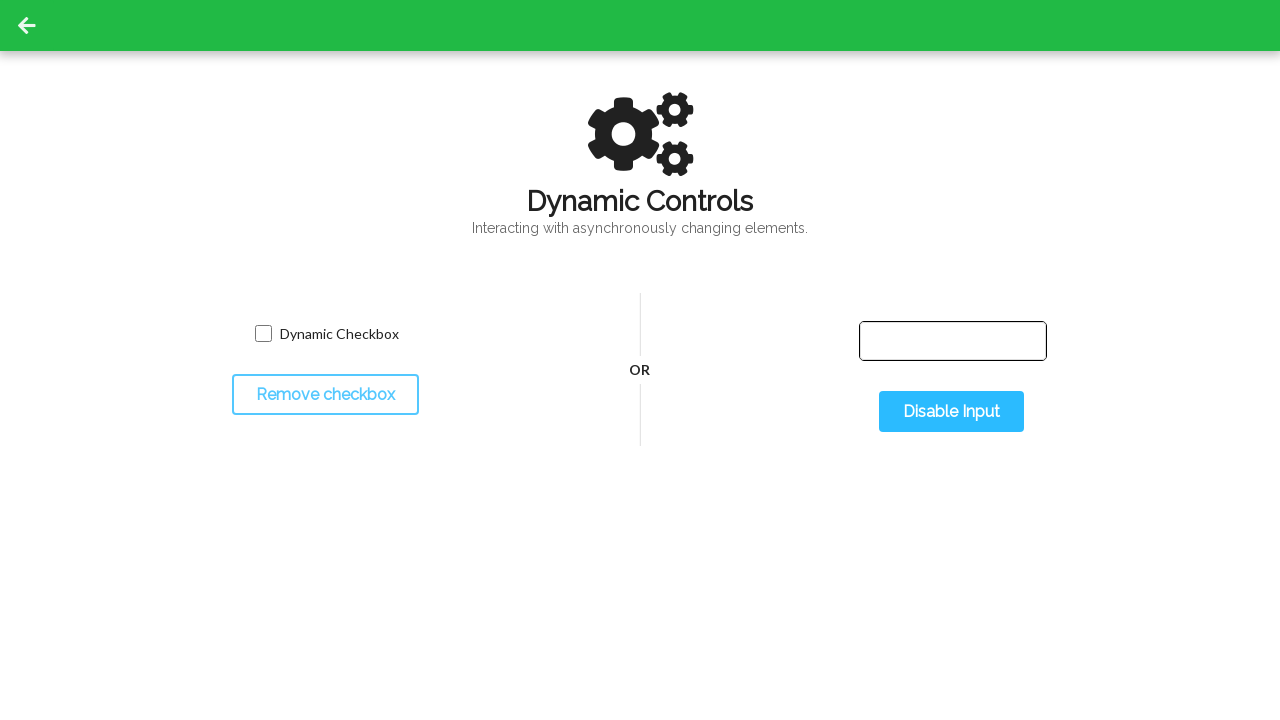

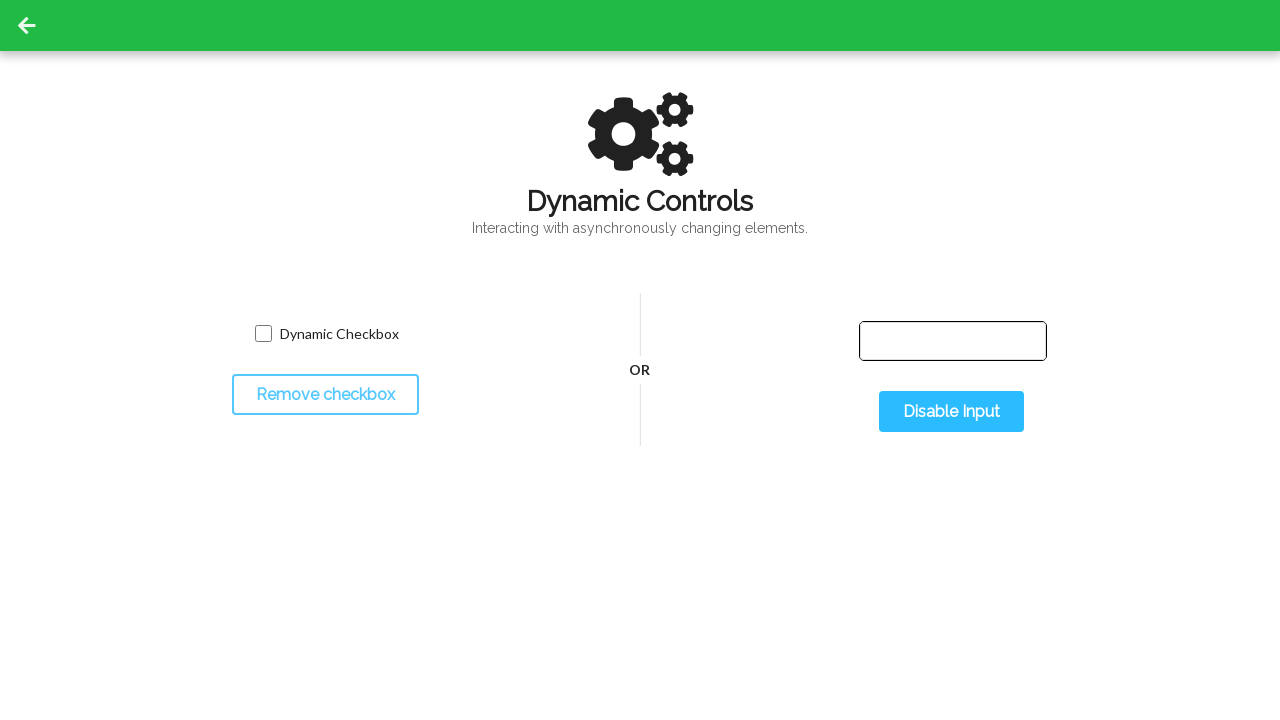